Navigates to forms page, clicks on Practice Form link, fills the first name field using JavaScript, and takes a screenshot

Starting URL: https://demoqa.com/forms

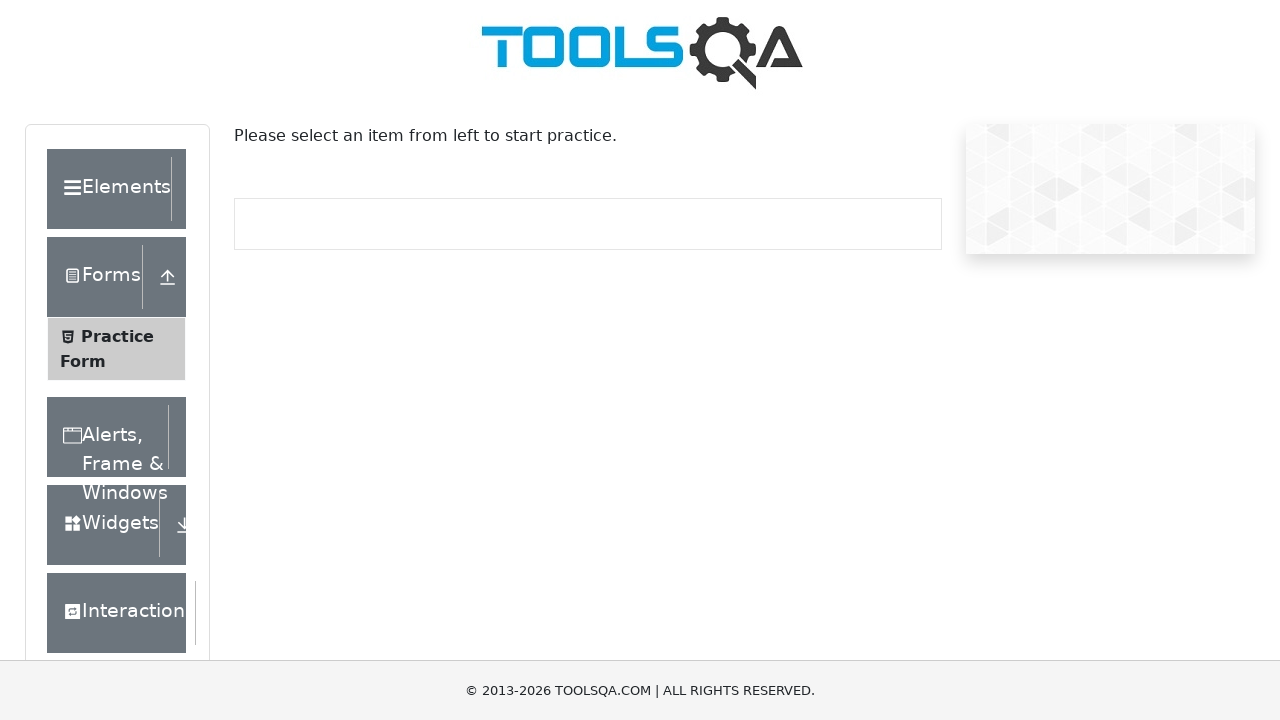

Clicked on Practice Form link at (117, 336) on xpath=//span[text()='Practice Form']
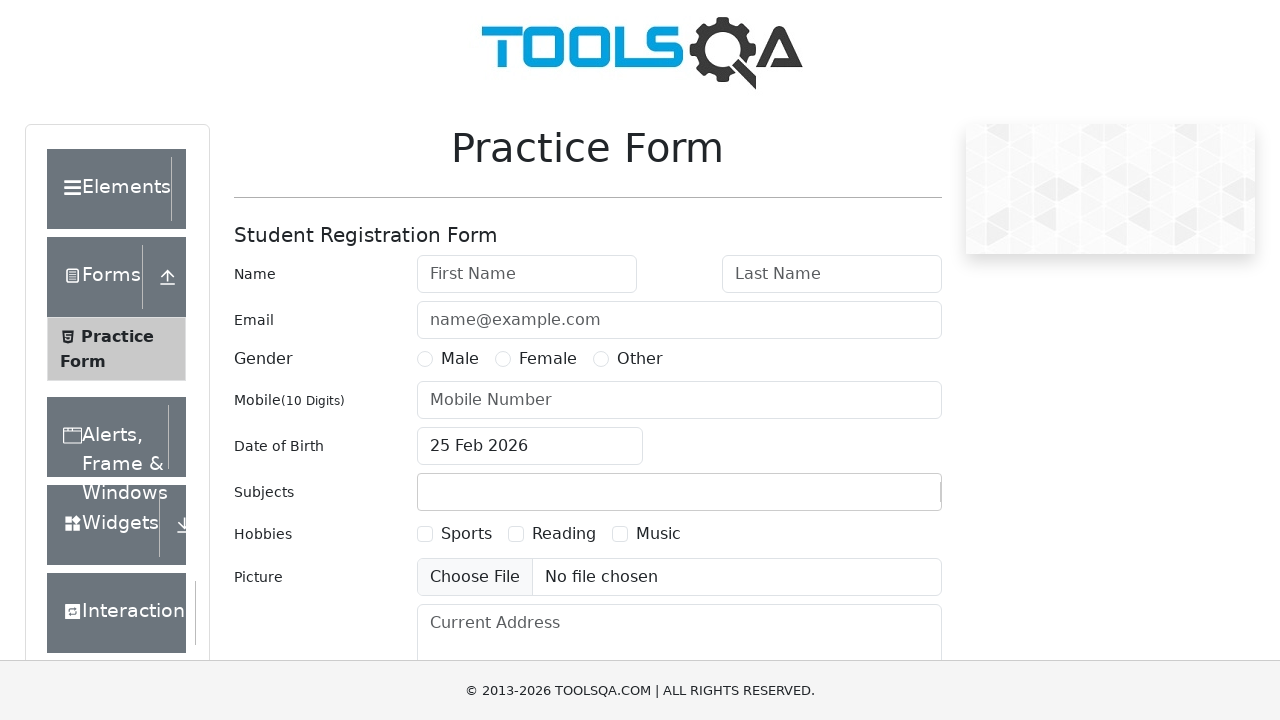

Located First Name input field
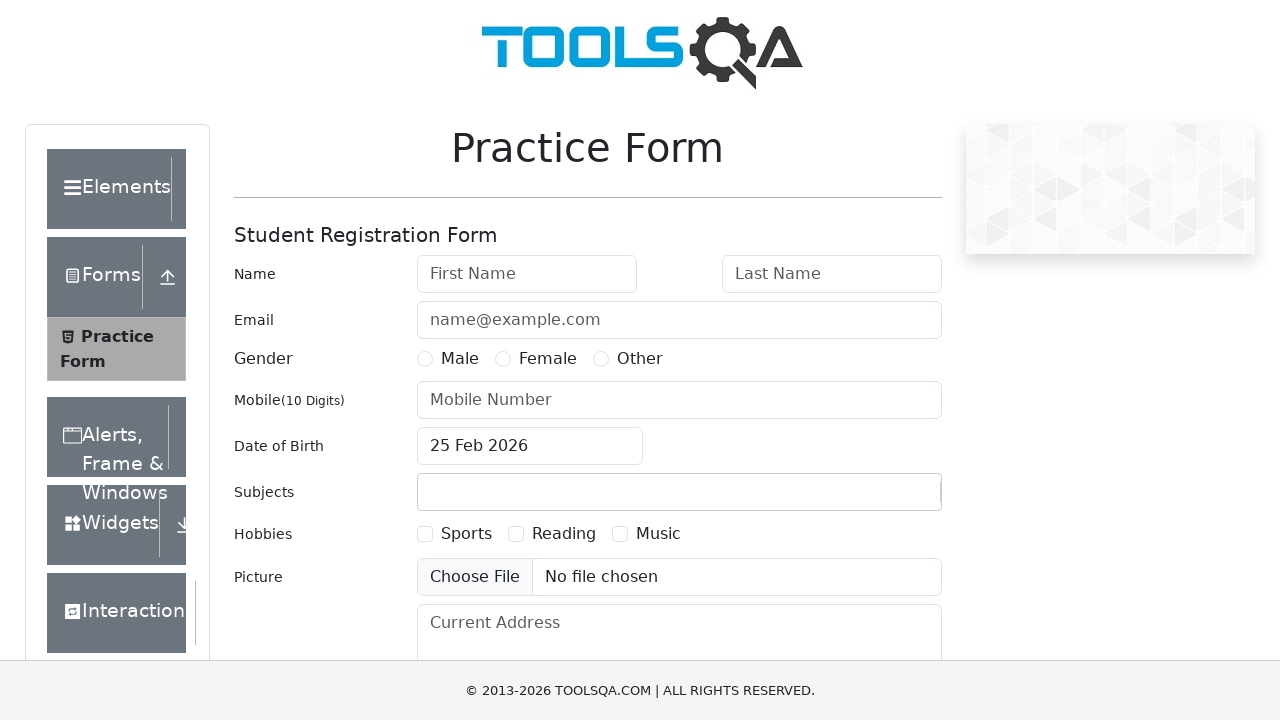

Filled First Name field with 'Vincent' using JavaScript
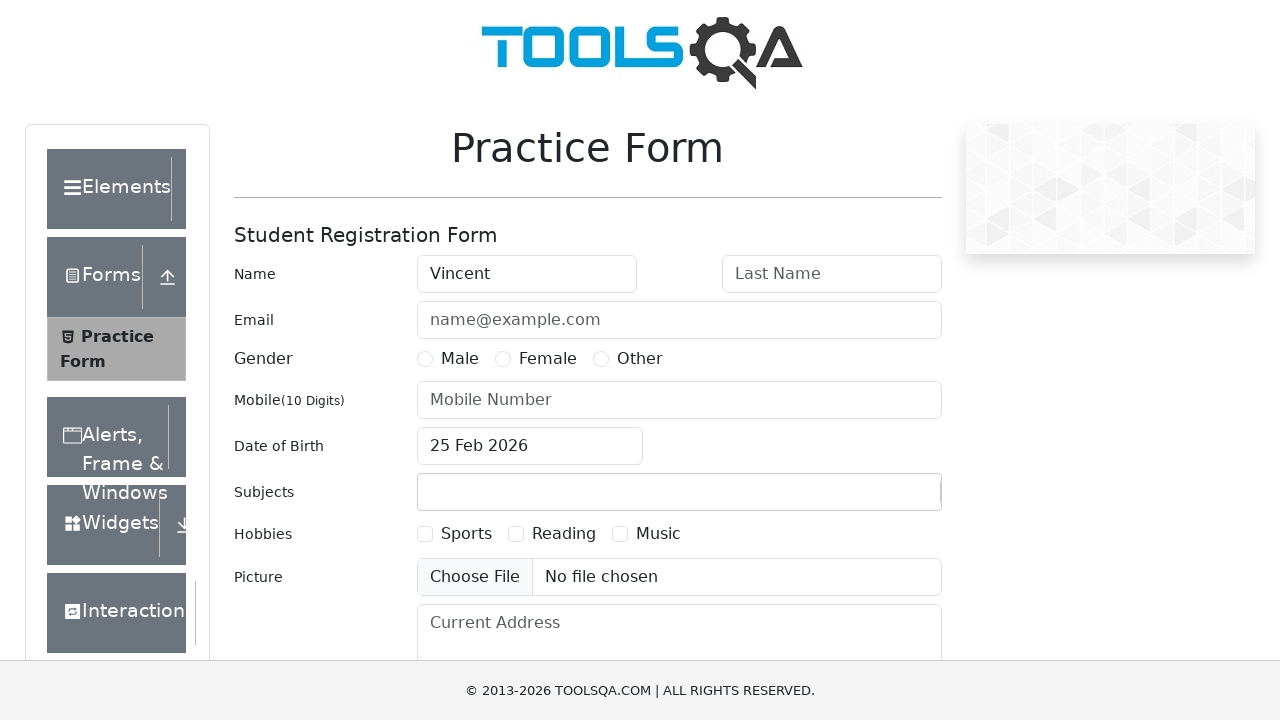

Retrieved entered text: Vincent
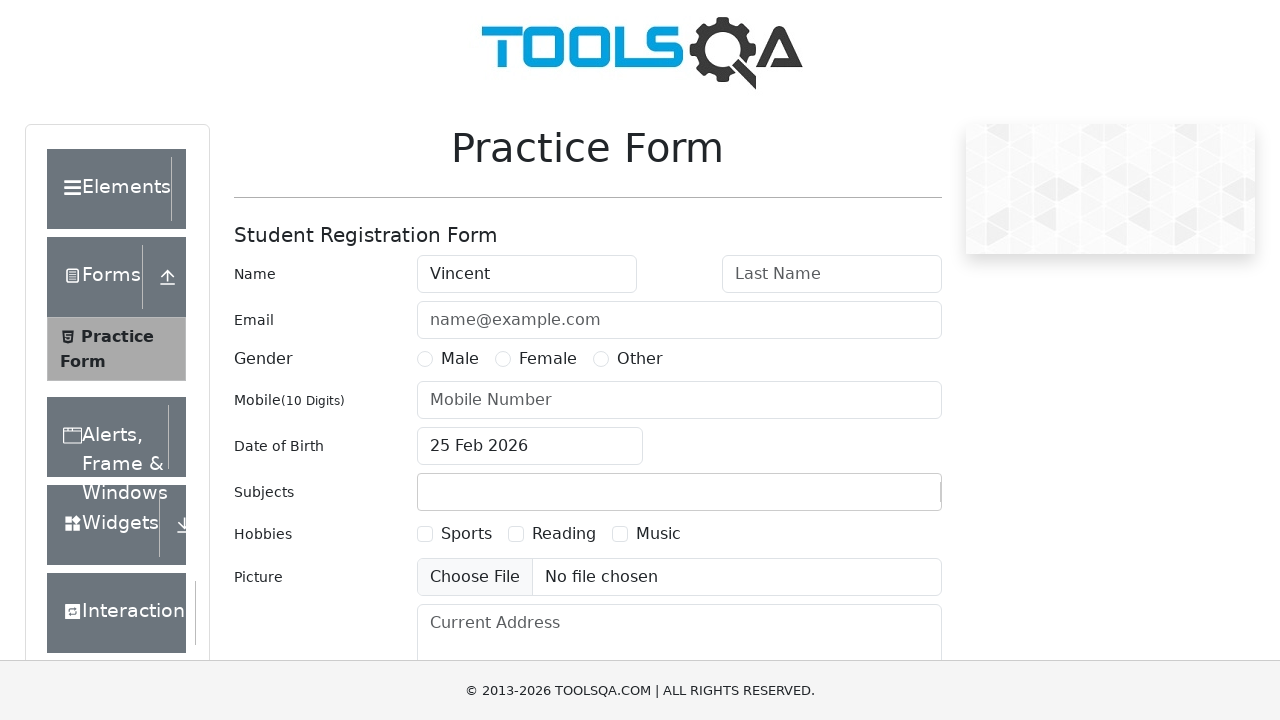

Printed text value: Vincent
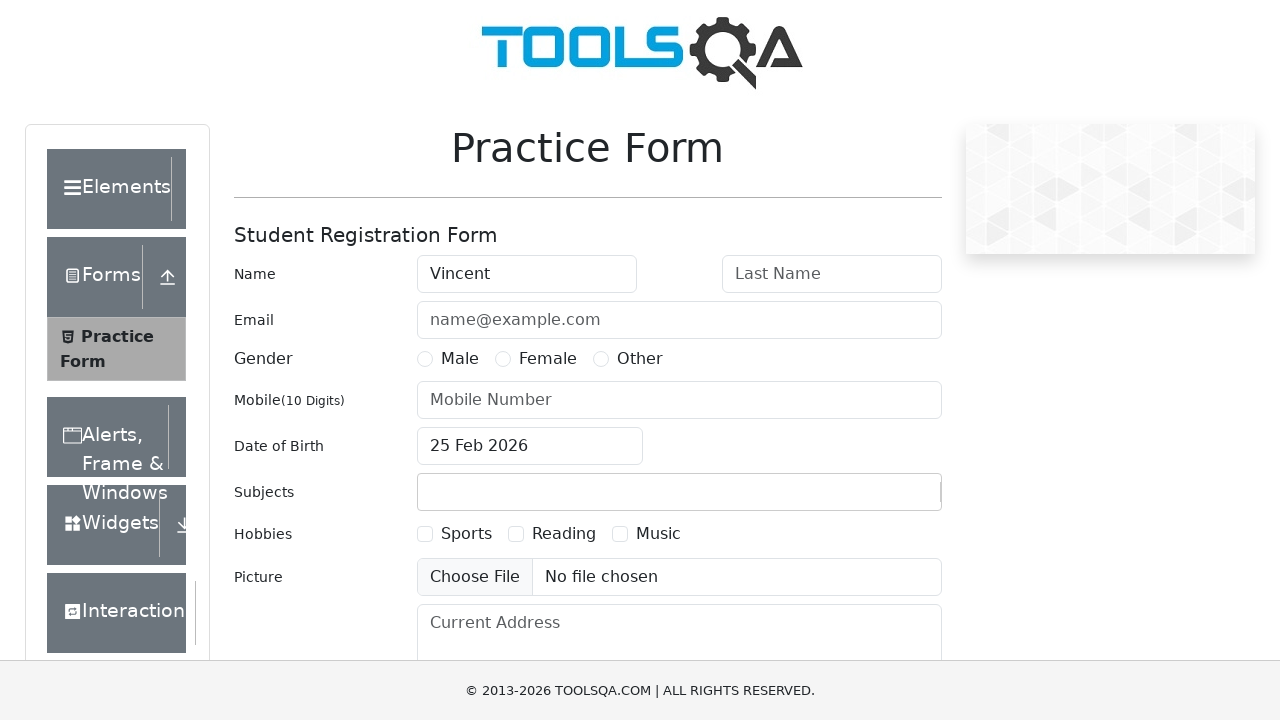

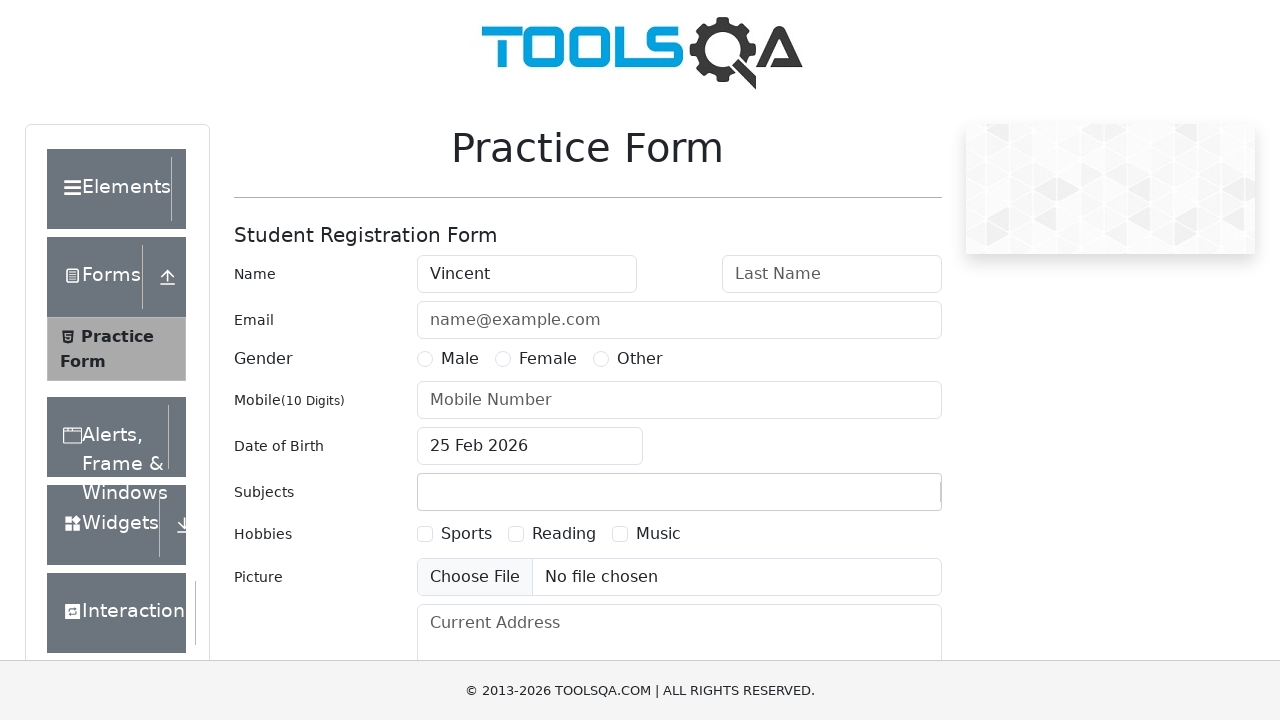